Fills out email and comments fields in a form and clicks the Send button

Starting URL: https://saucelabs.com/test/guinea-pig

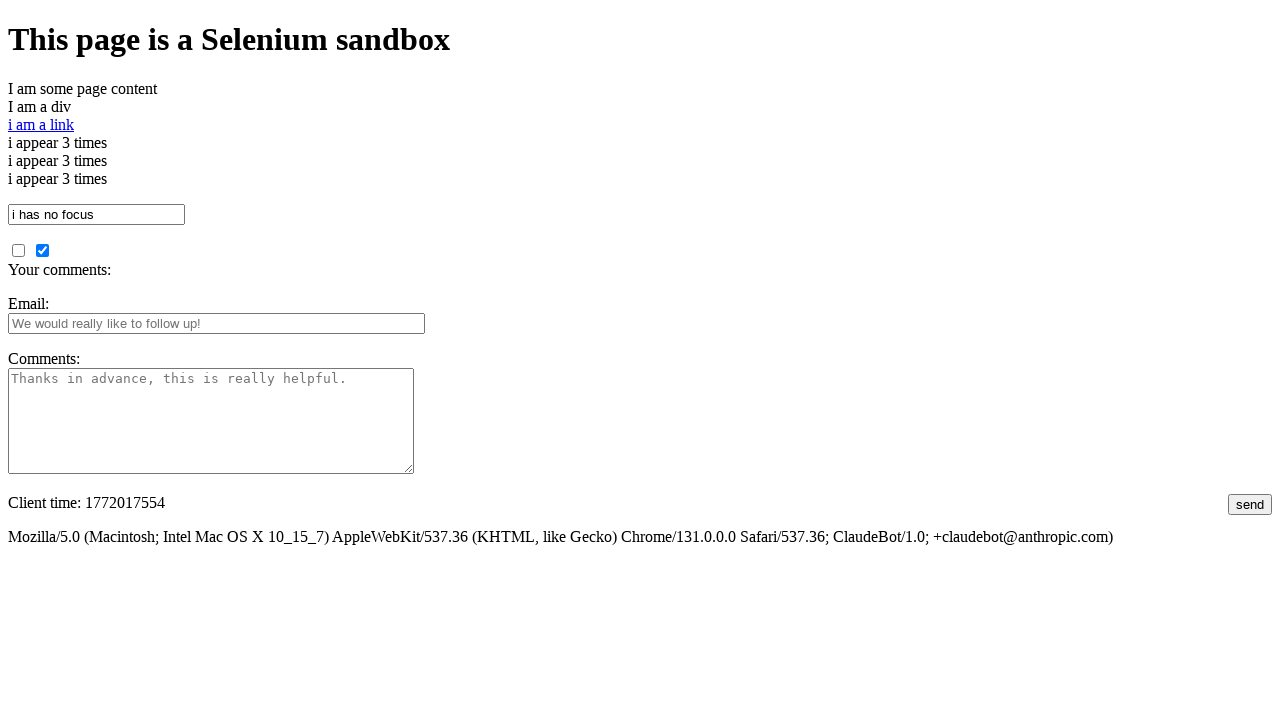

Cleared email field on #fbemail
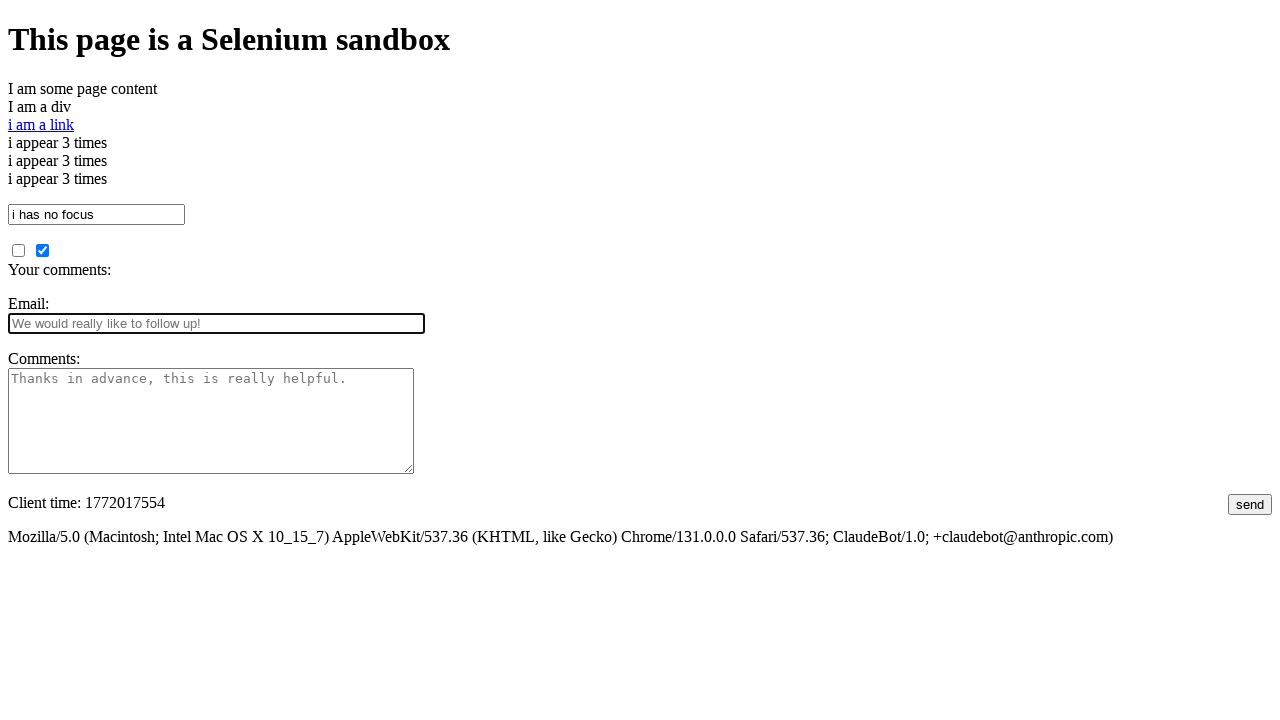

Filled email field with 'testuser@example.com' on #fbemail
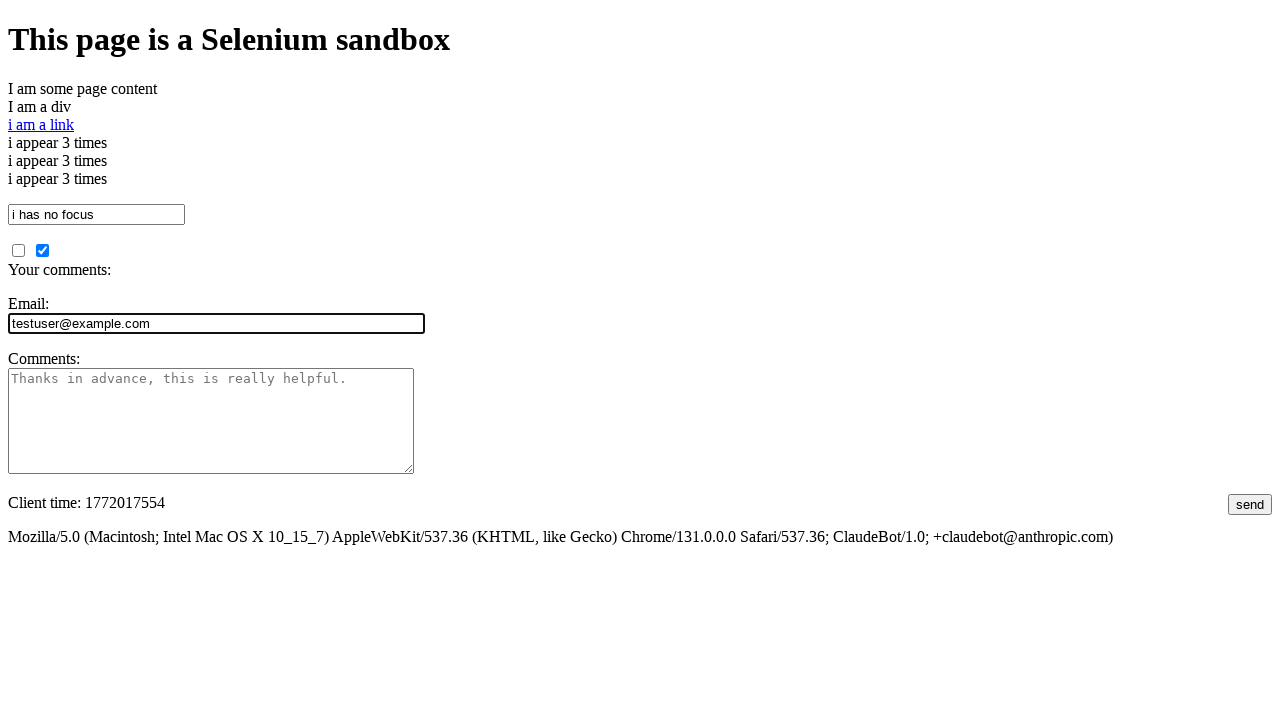

Cleared comments field on #comments
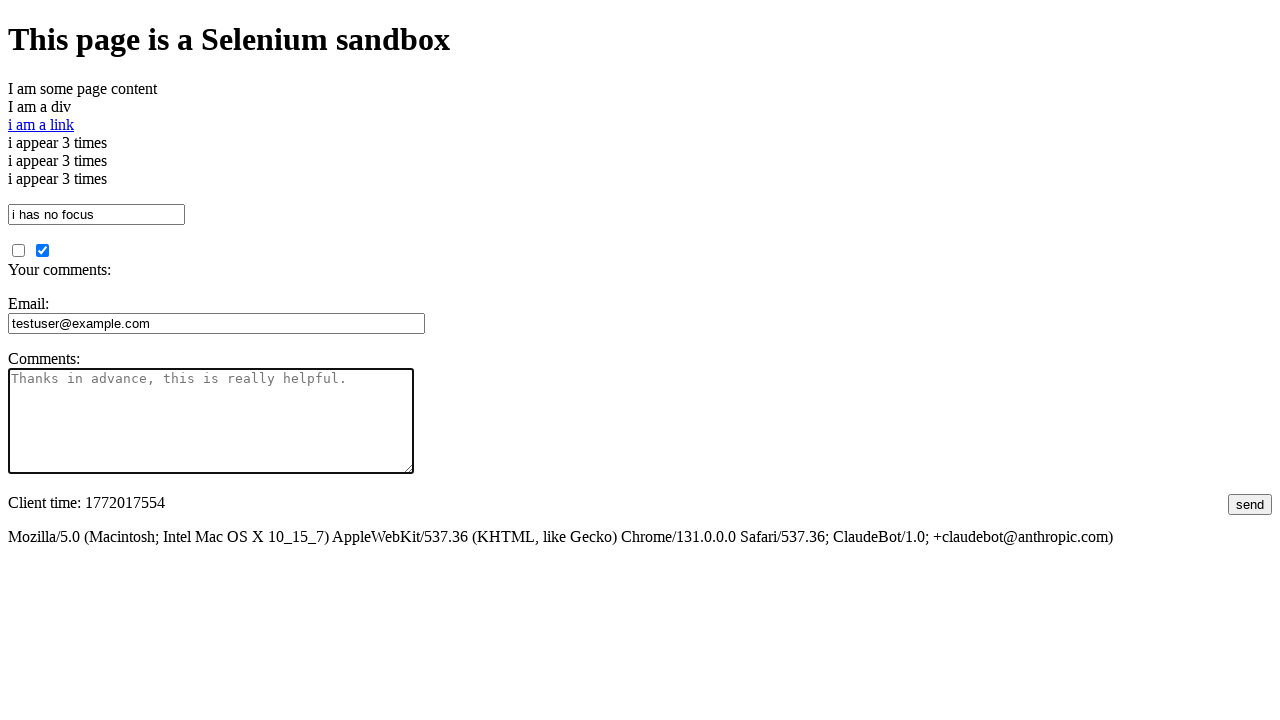

Filled comments field with 'This is a test comment' on #comments
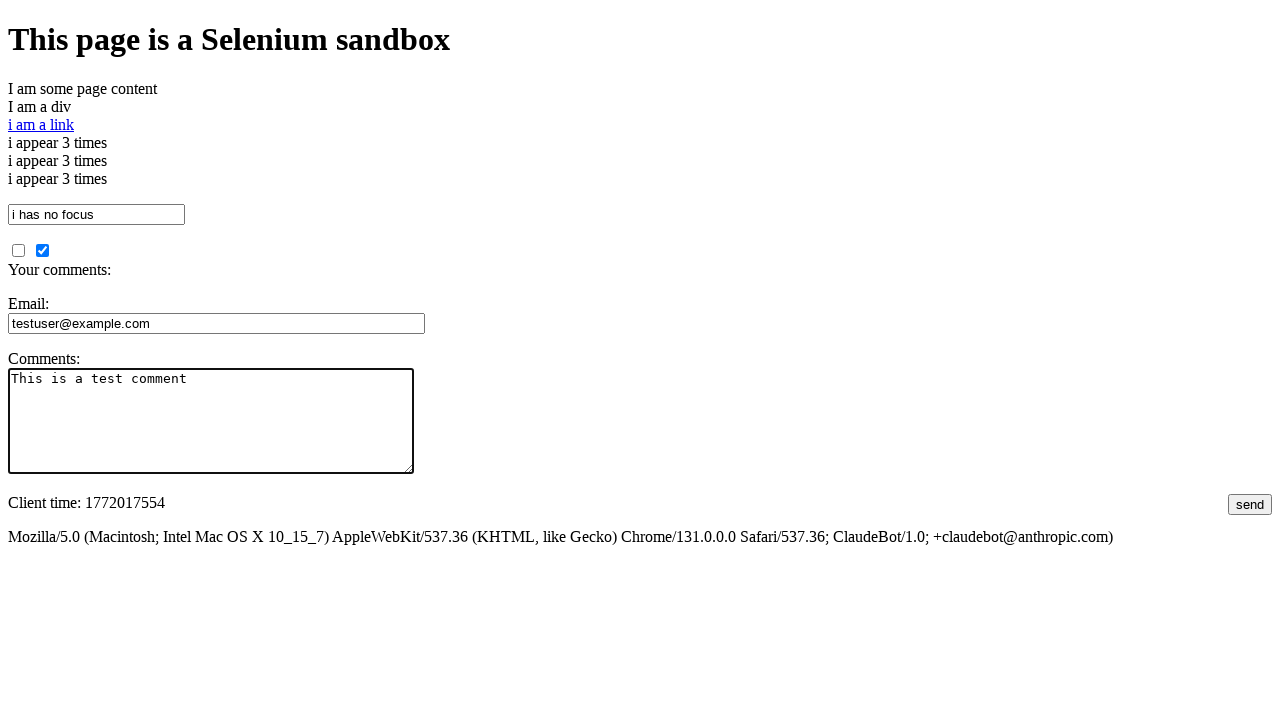

Clicked Send button to submit form at (1250, 504) on #submit
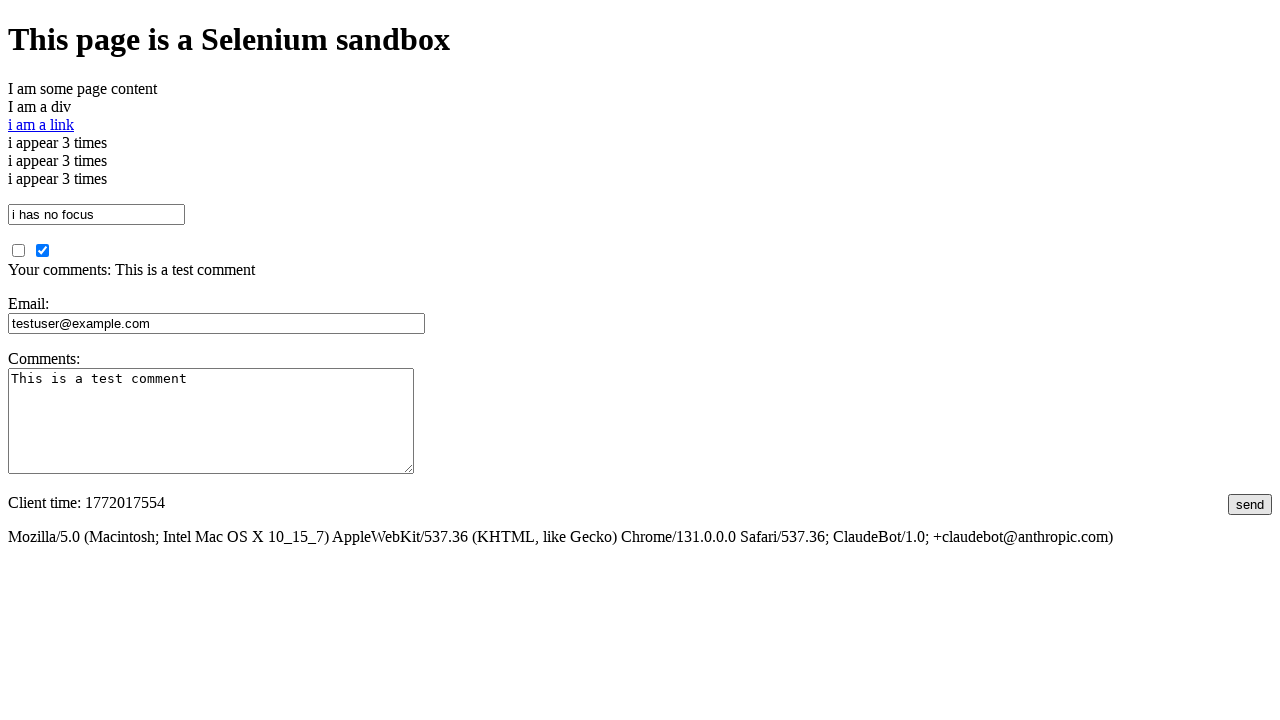

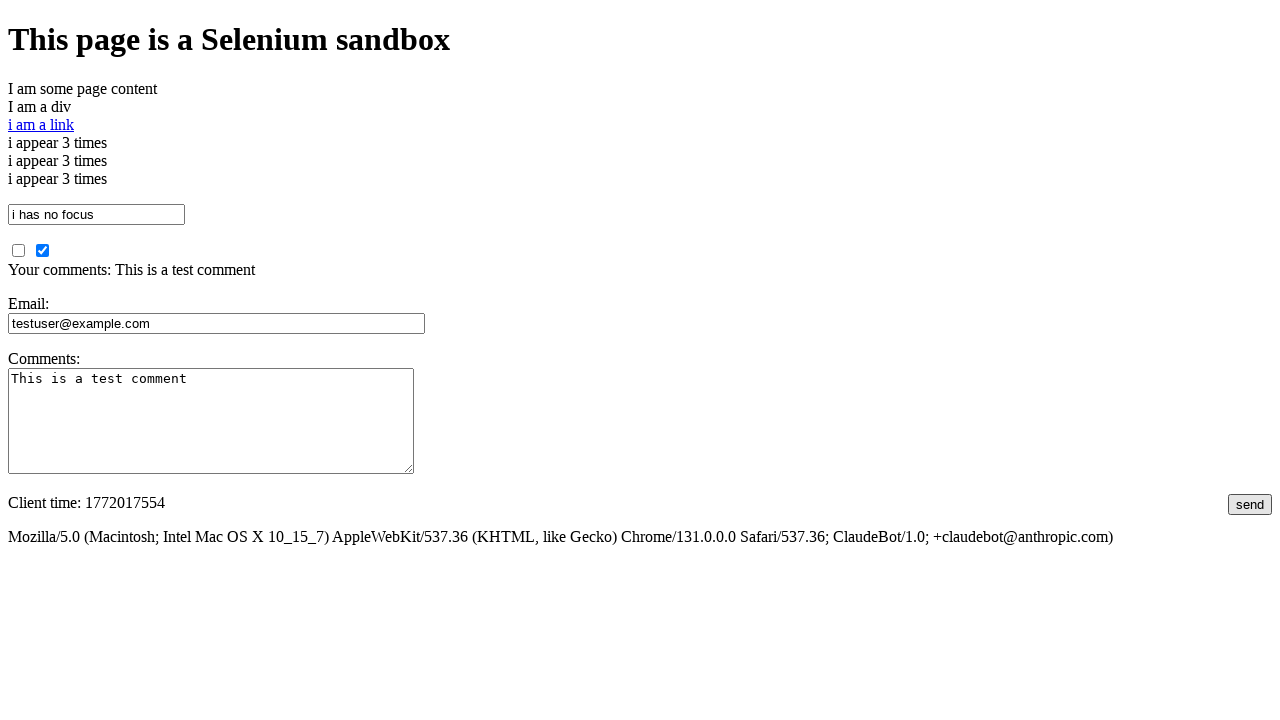